Navigates to the Rahul Shetty Academy Automation Practice page and verifies that footer links are present and visible in the footer section.

Starting URL: https://rahulshettyacademy.com/AutomationPractice/#

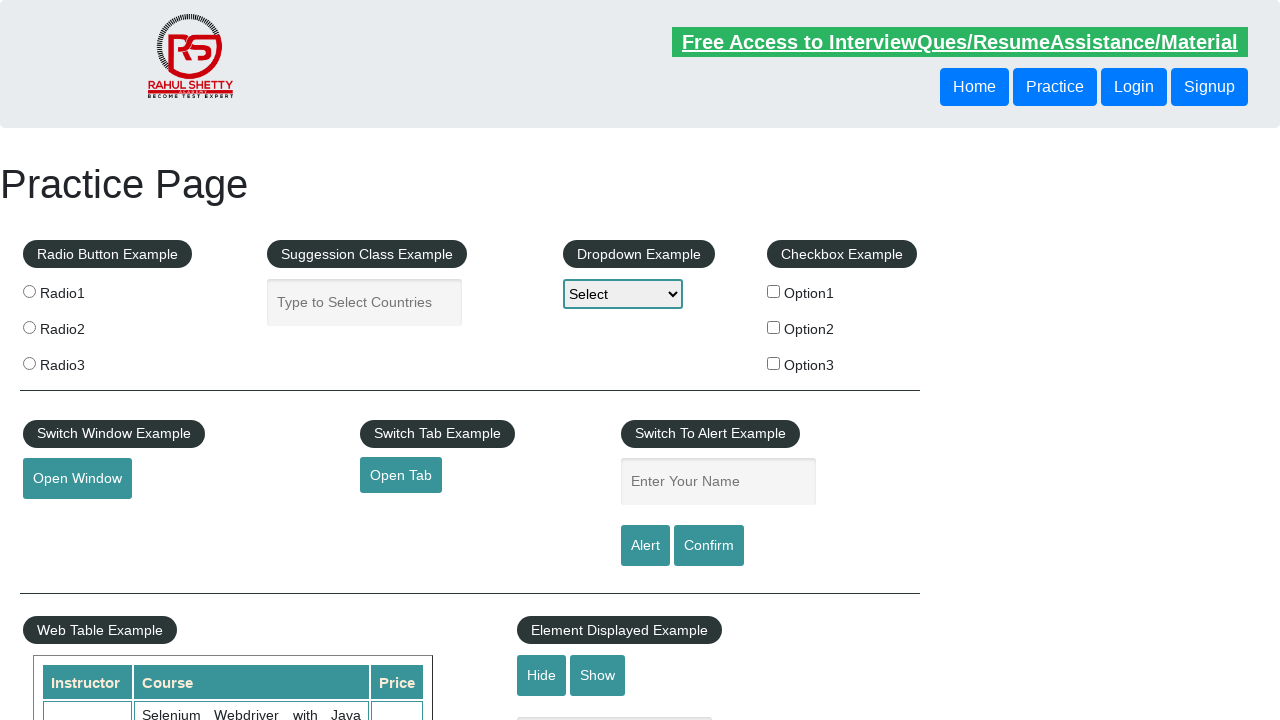

Waited for footer section to be visible
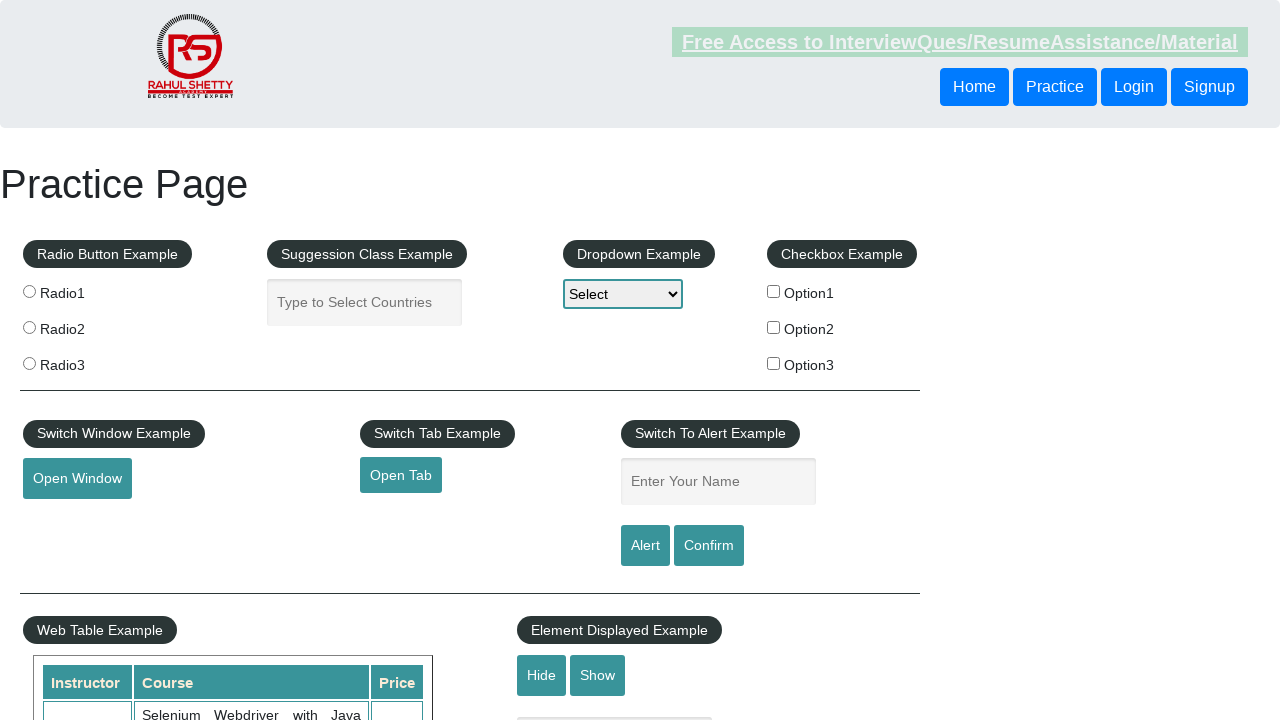

Located all footer links
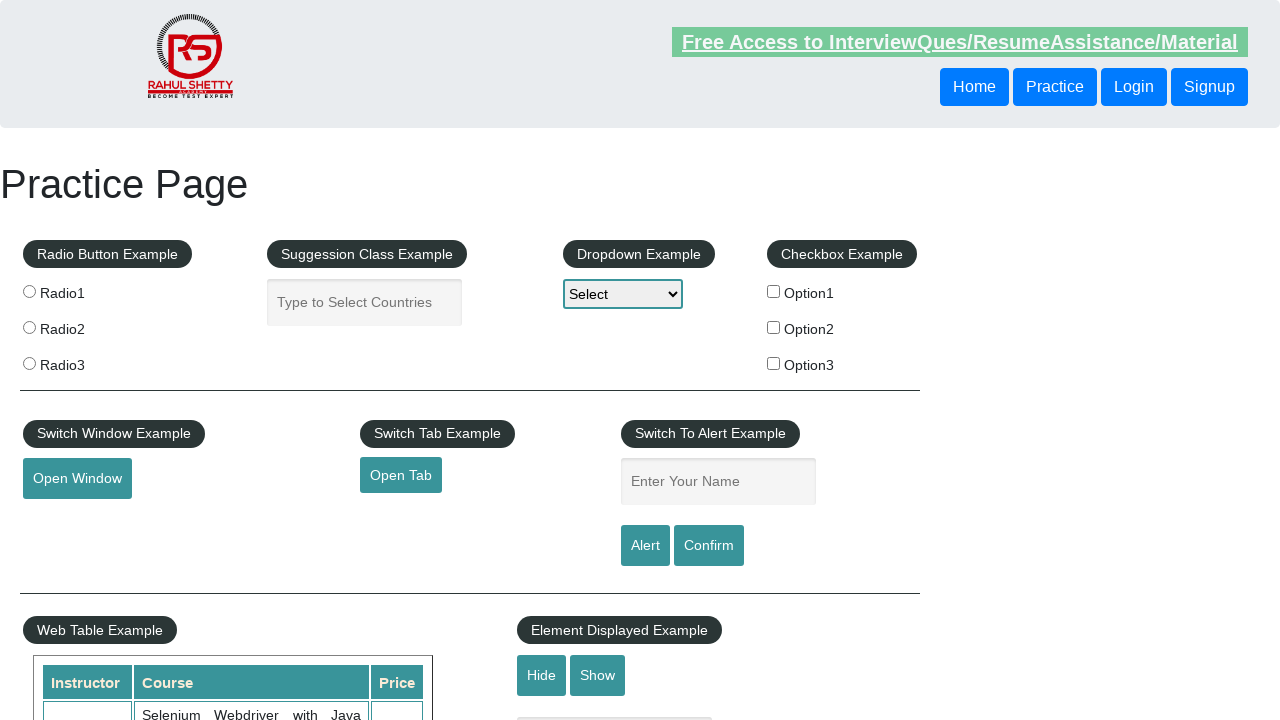

Verified that footer contains links
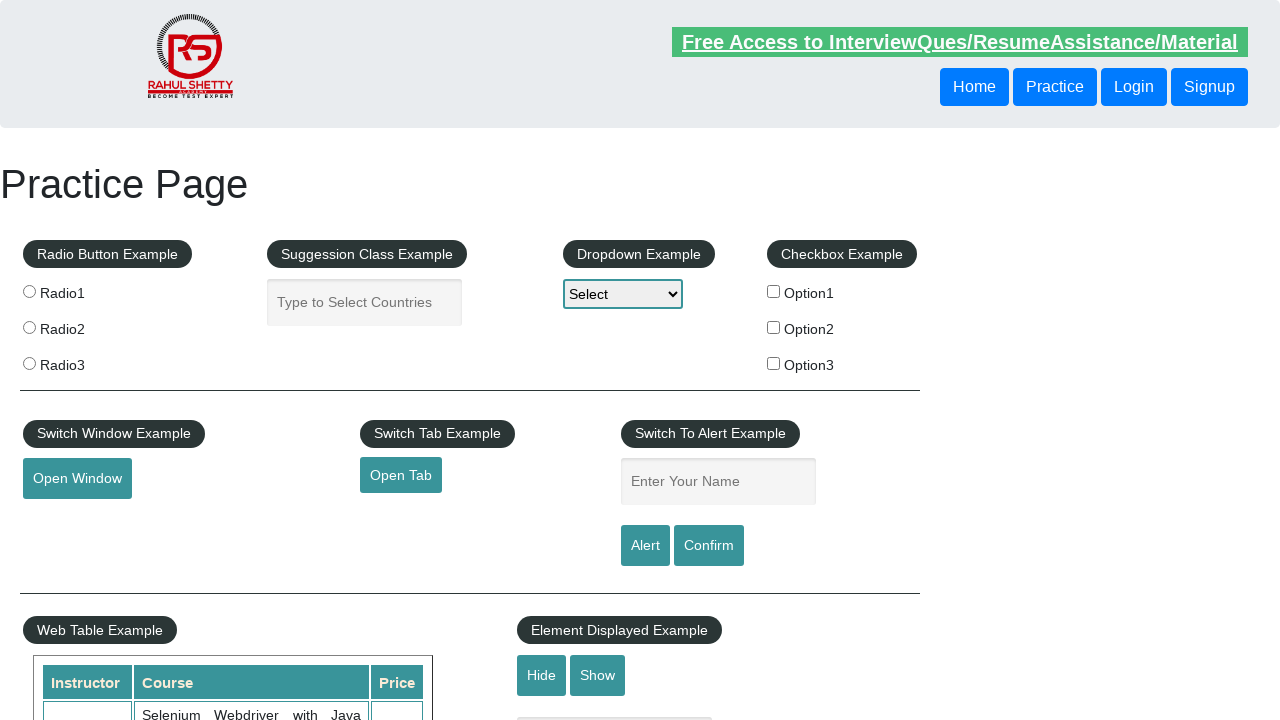

Verified footer link 0 has valid href attribute
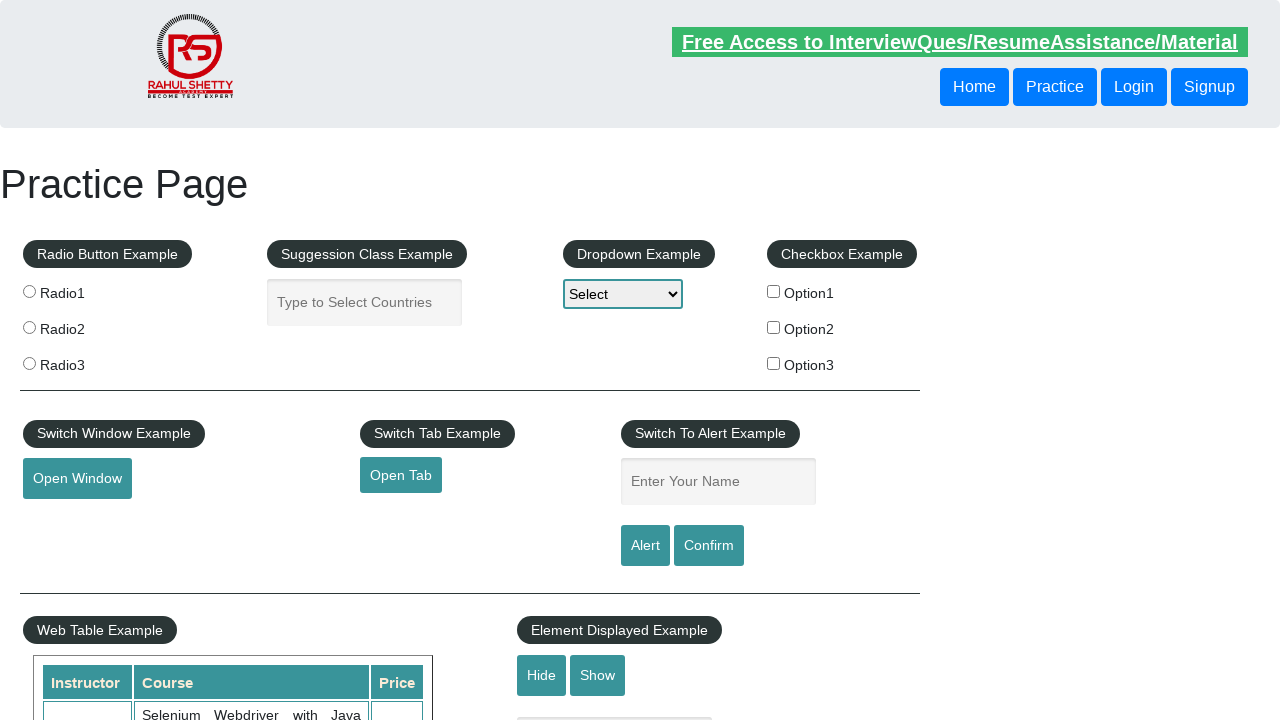

Verified footer link 1 has valid href attribute
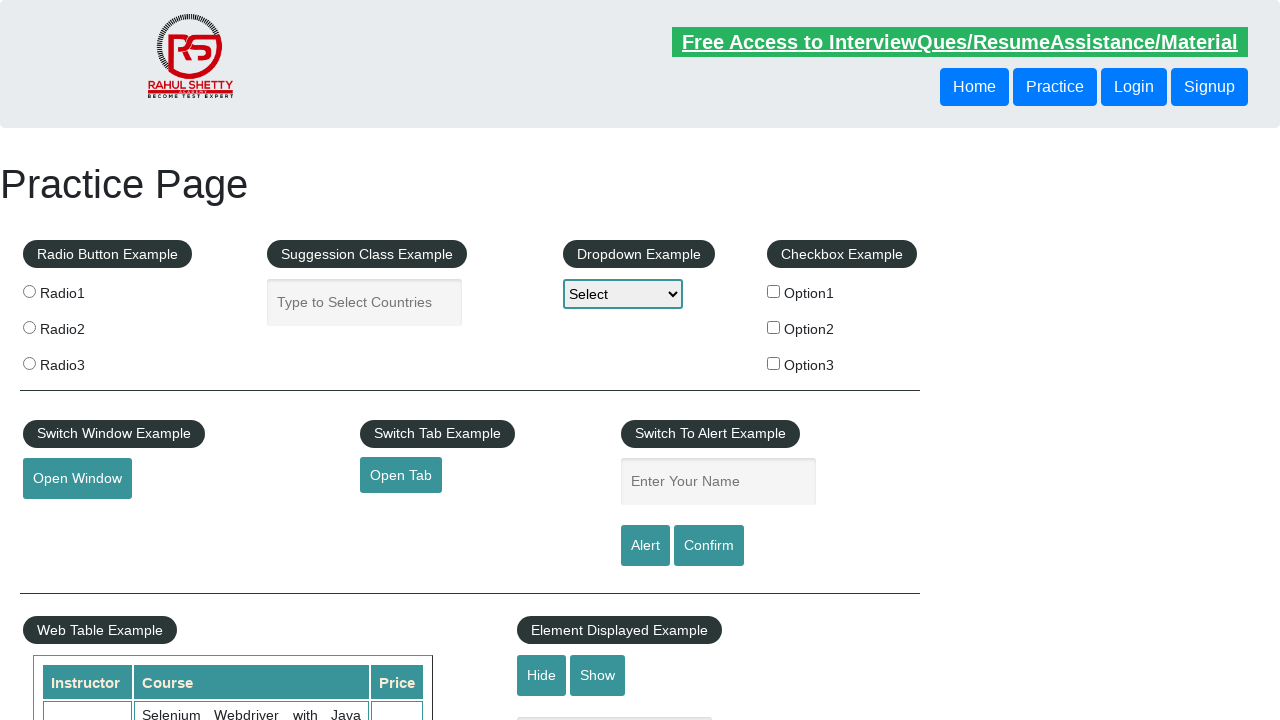

Verified footer link 2 has valid href attribute
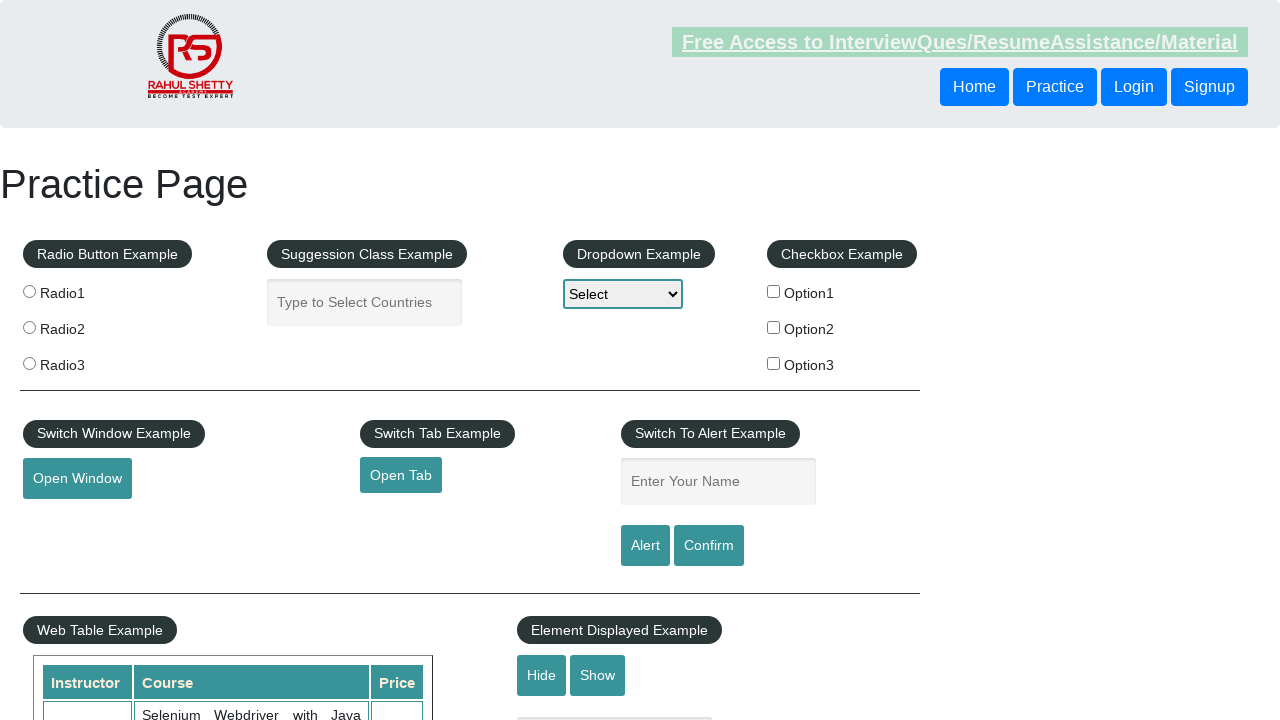

Verified footer link 3 has valid href attribute
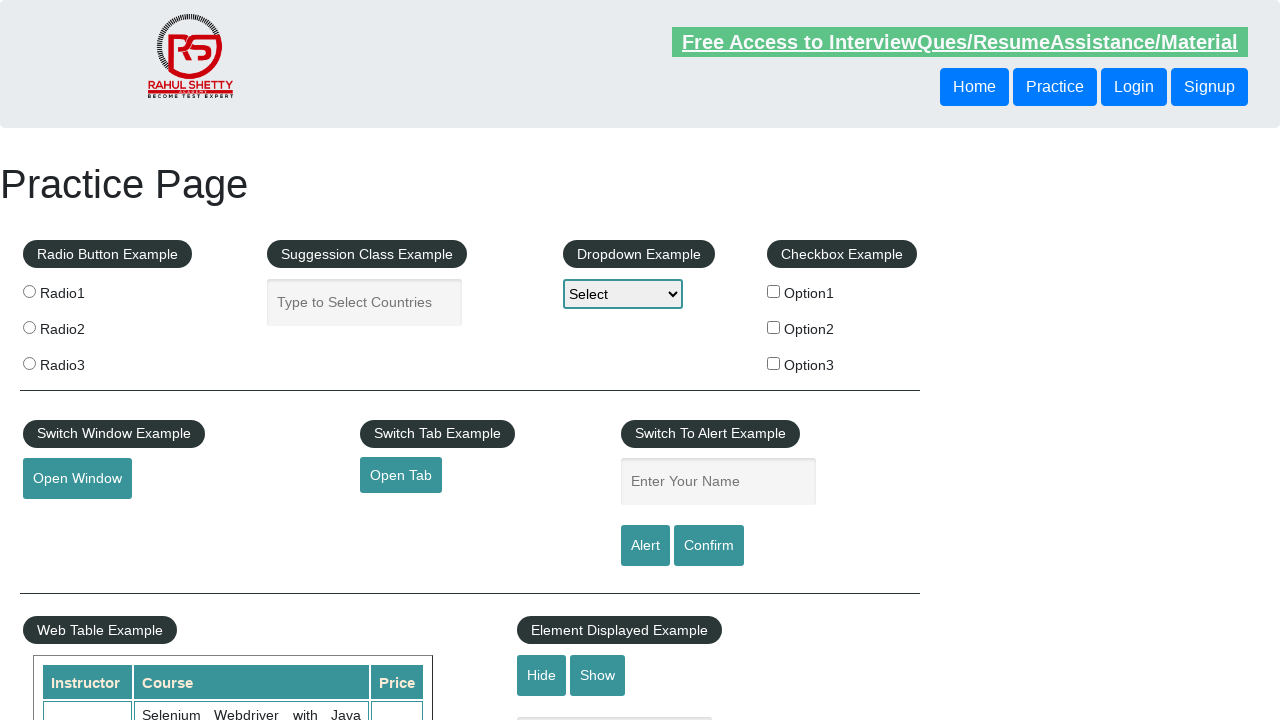

Verified footer link 4 has valid href attribute
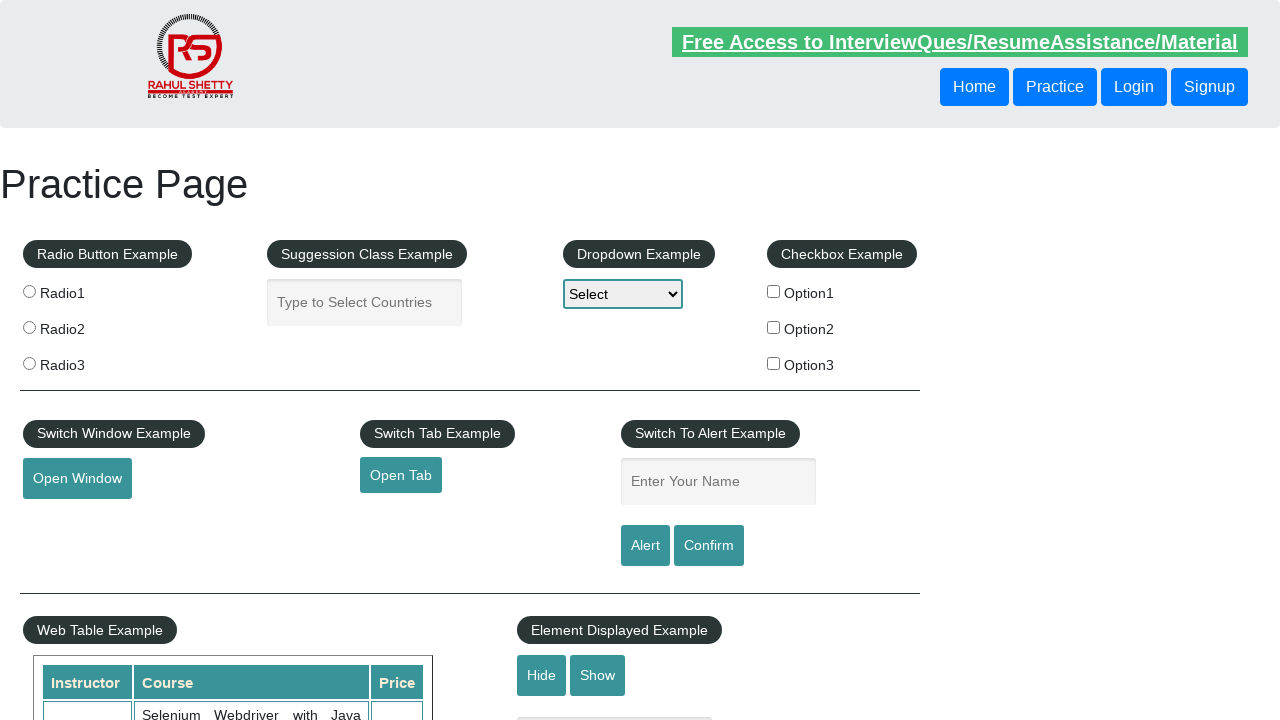

Verified footer link 5 has valid href attribute
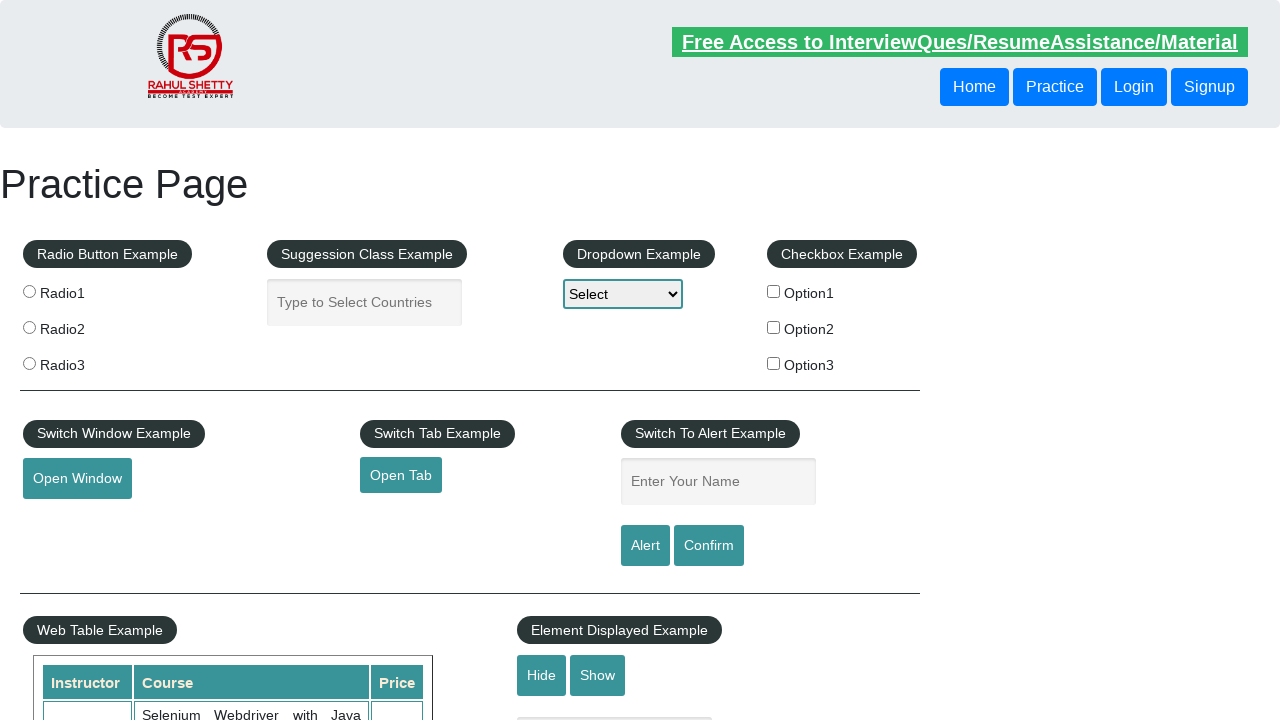

Verified footer link 6 has valid href attribute
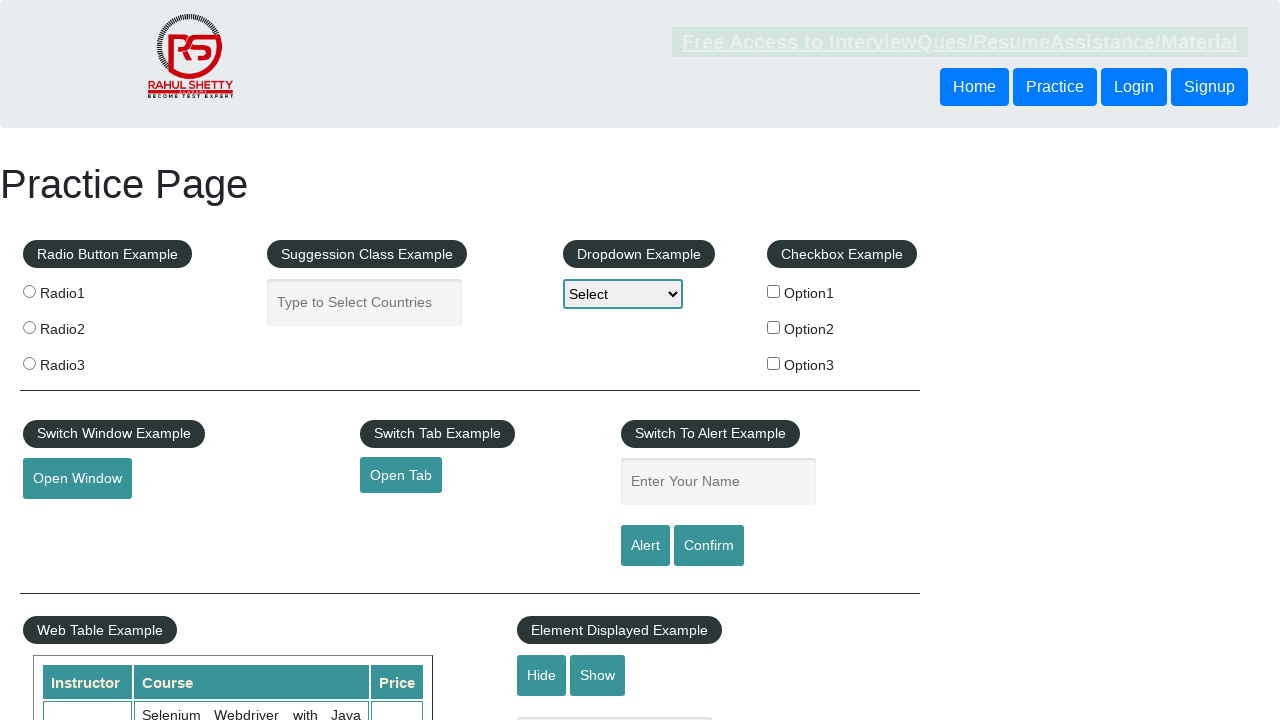

Verified footer link 7 has valid href attribute
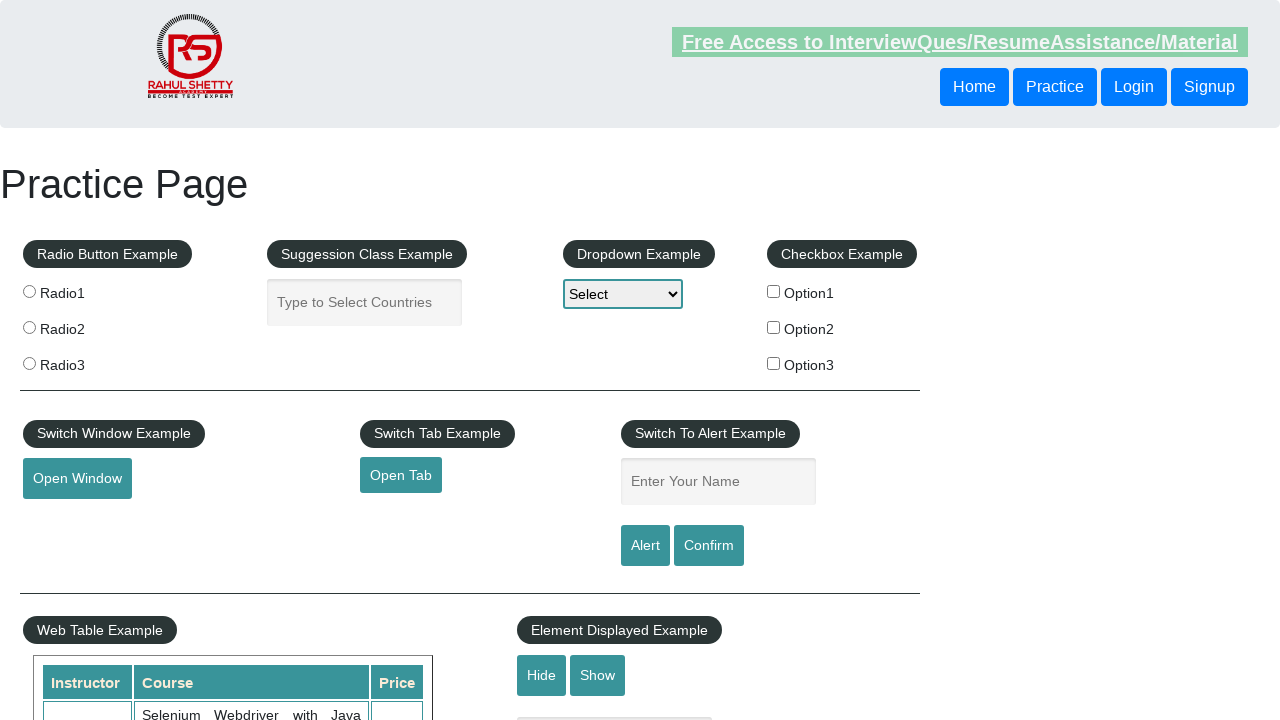

Verified footer link 8 has valid href attribute
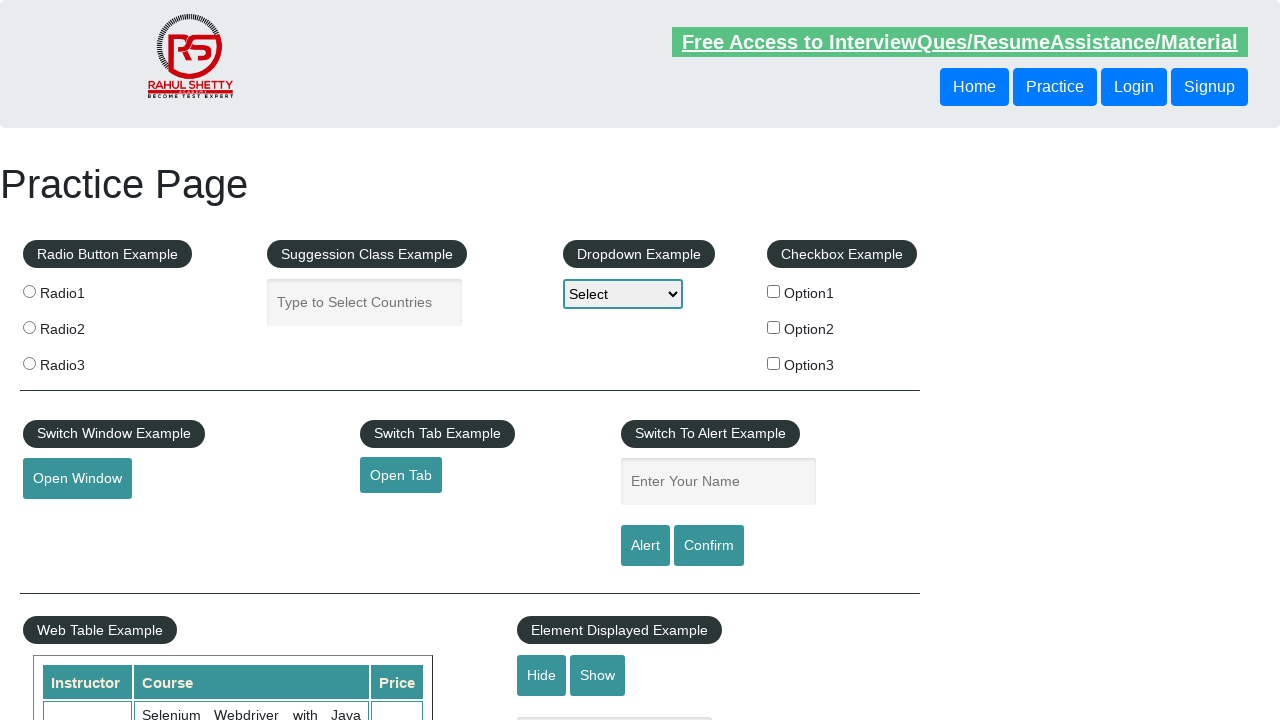

Verified footer link 9 has valid href attribute
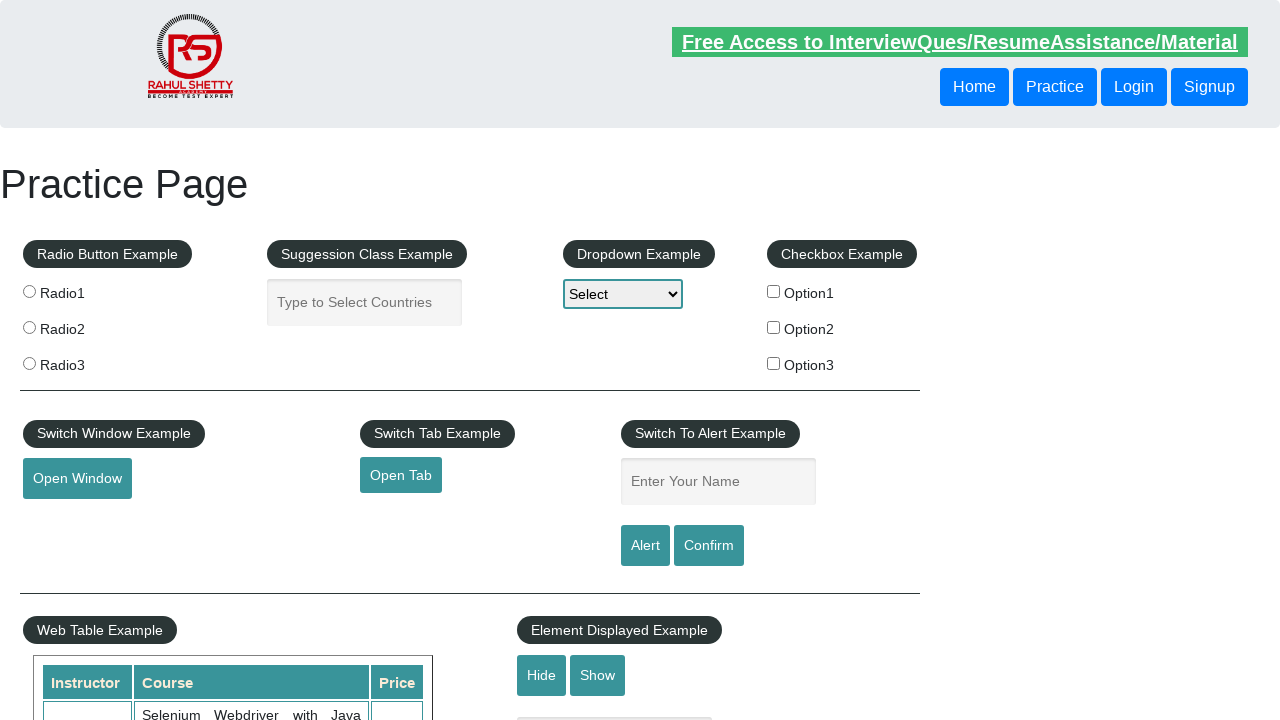

Verified footer link 10 has valid href attribute
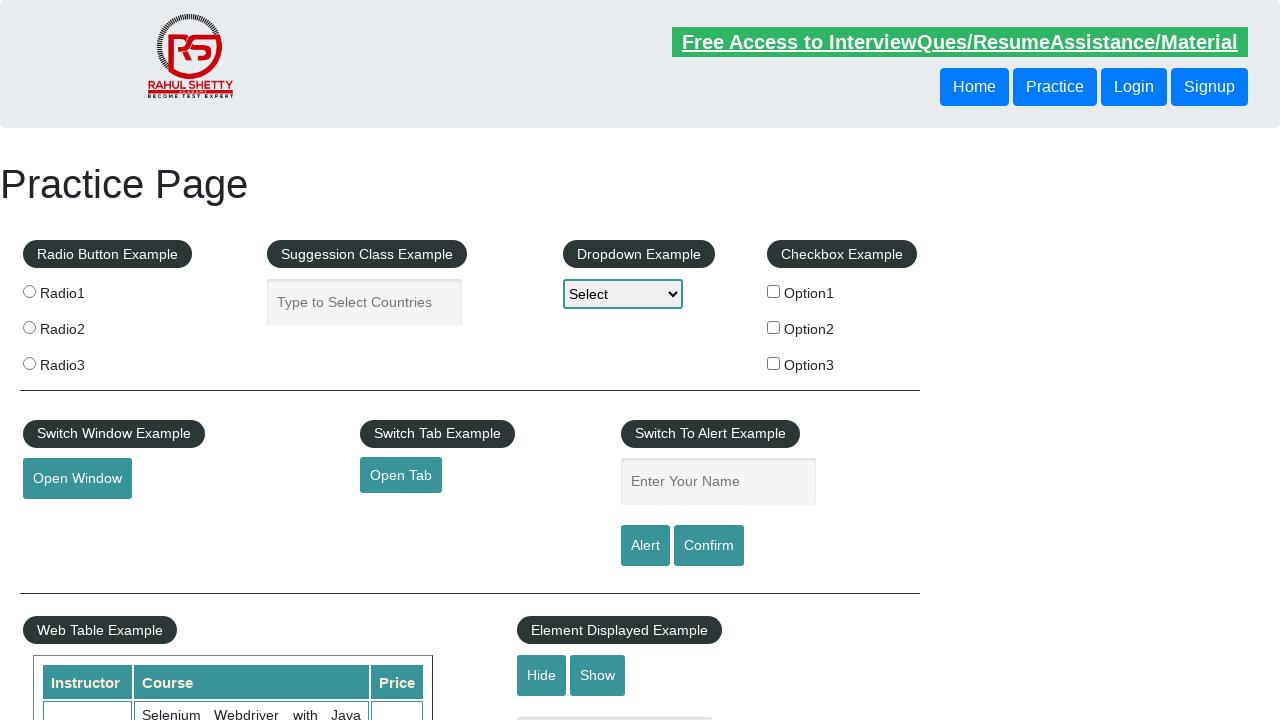

Verified footer link 11 has valid href attribute
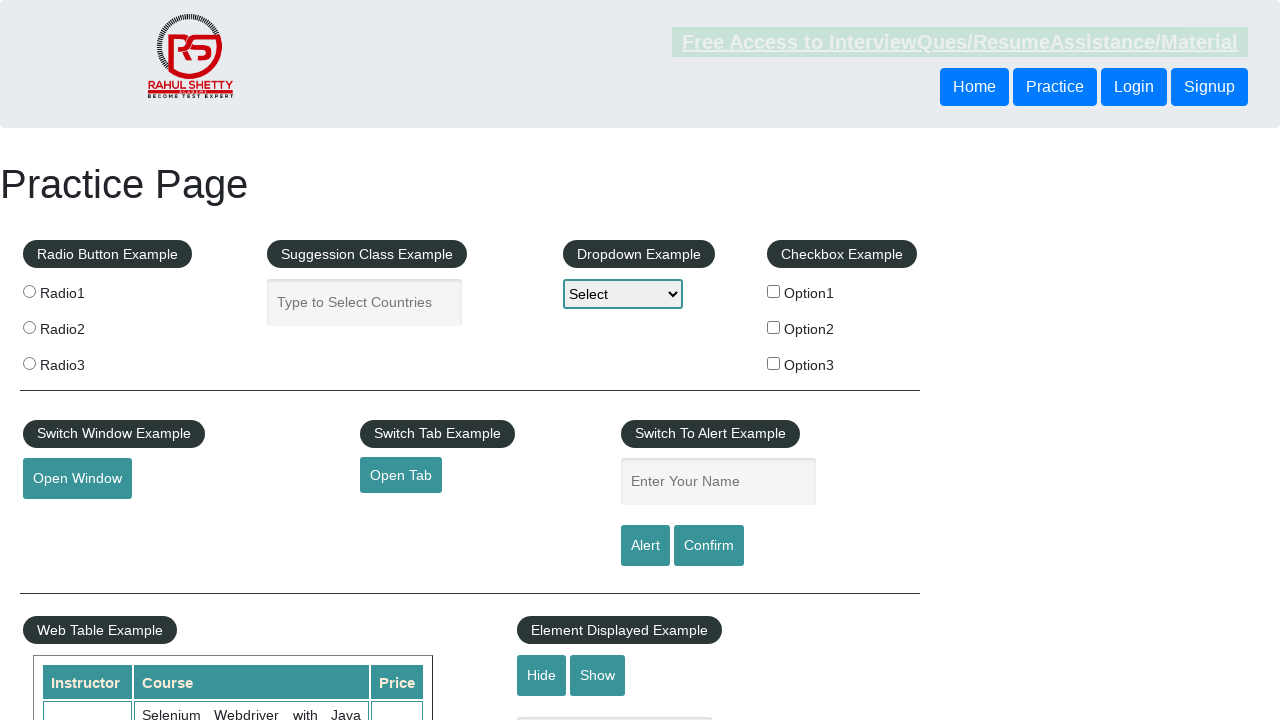

Verified footer link 12 has valid href attribute
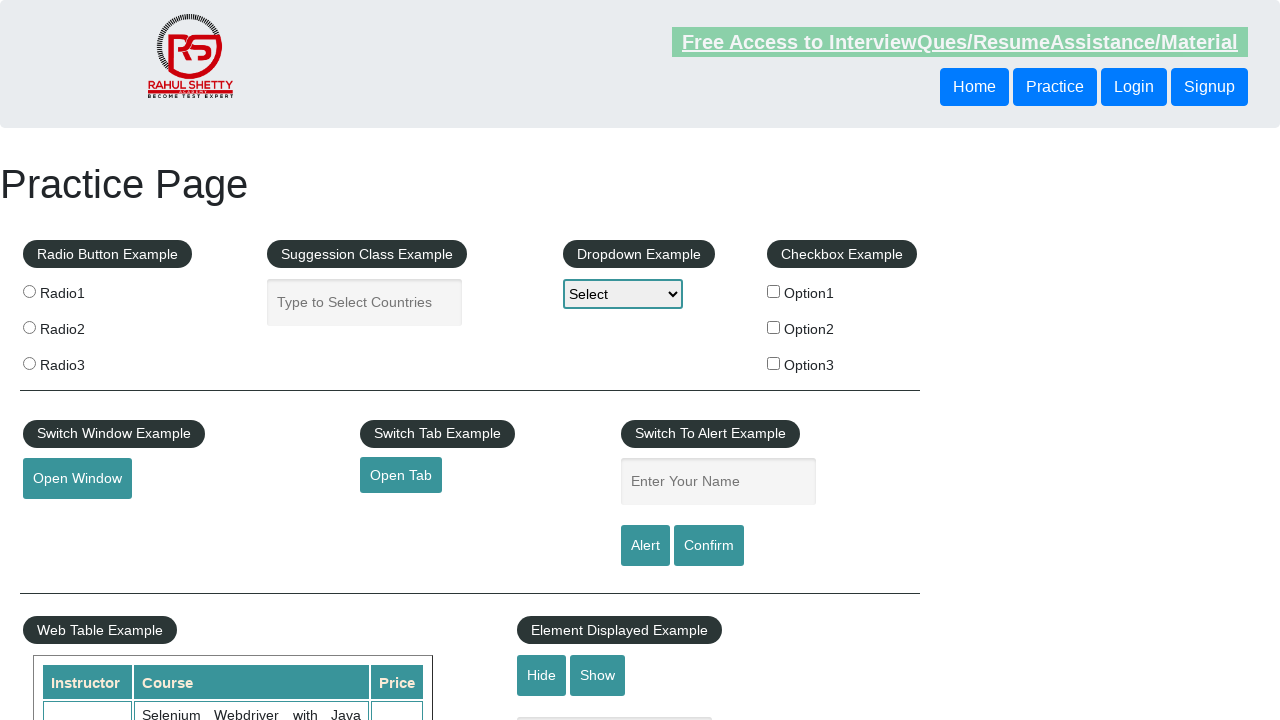

Verified footer link 13 has valid href attribute
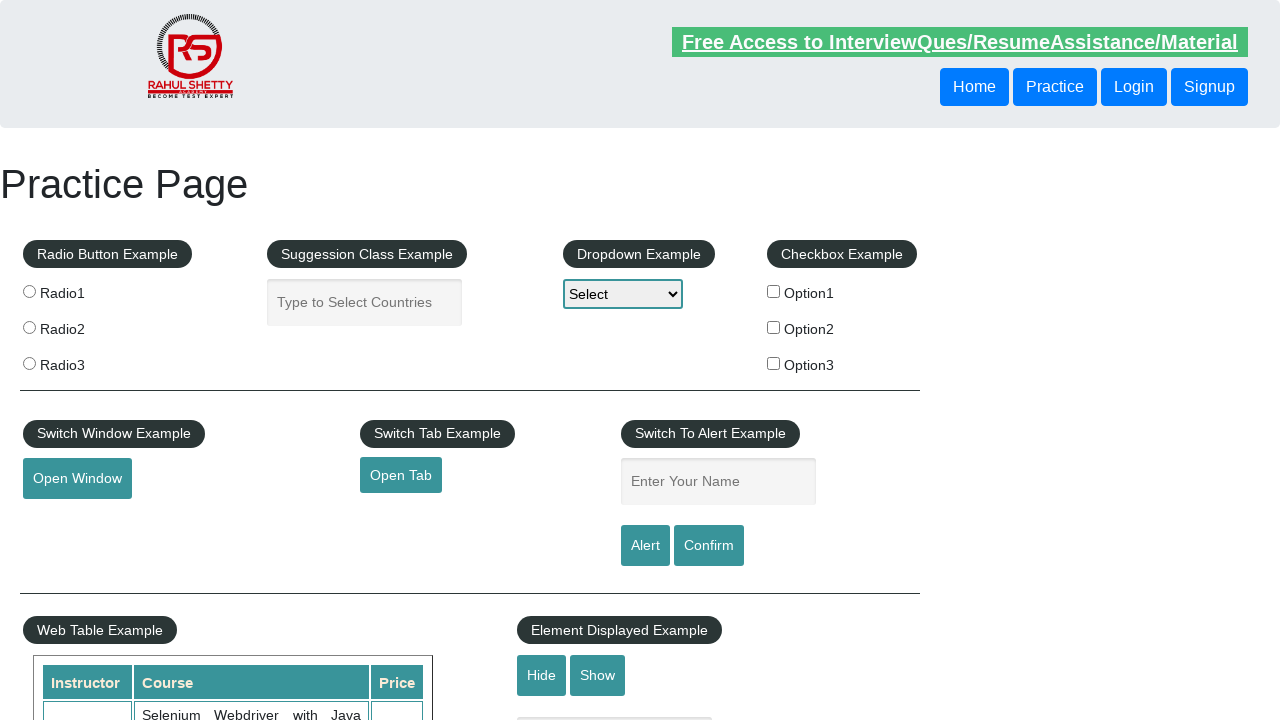

Verified footer link 14 has valid href attribute
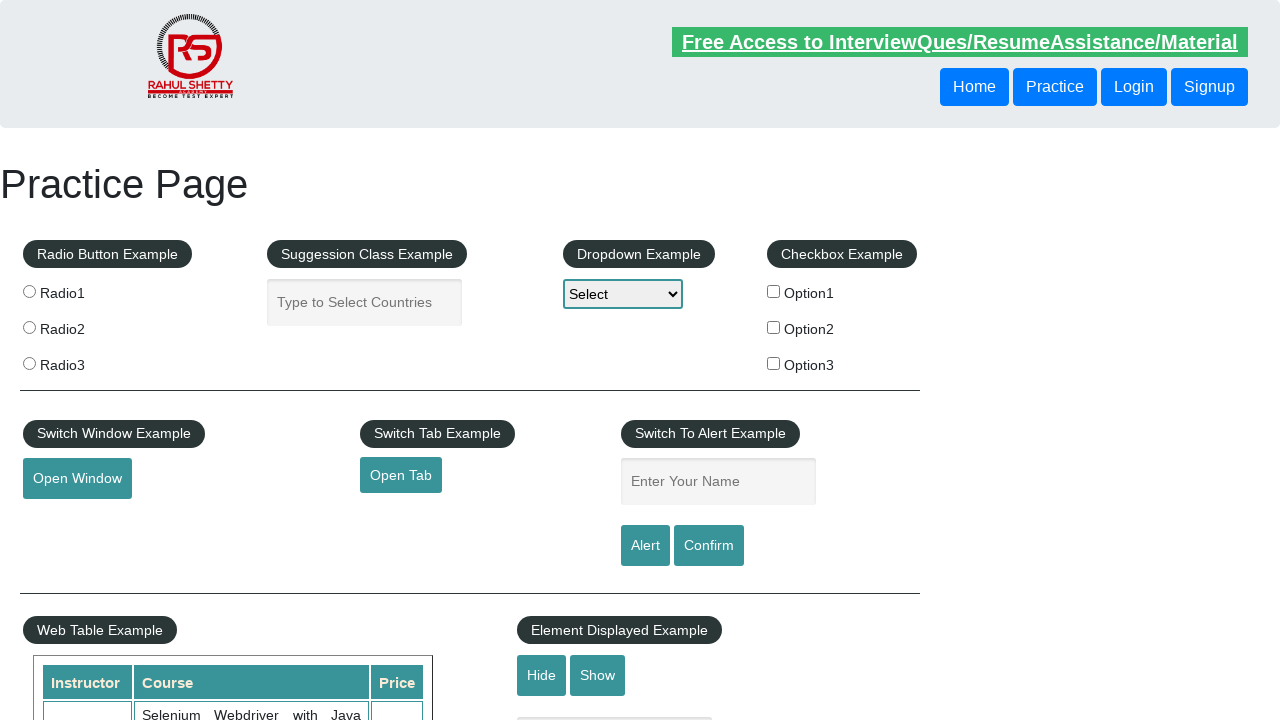

Verified footer link 15 has valid href attribute
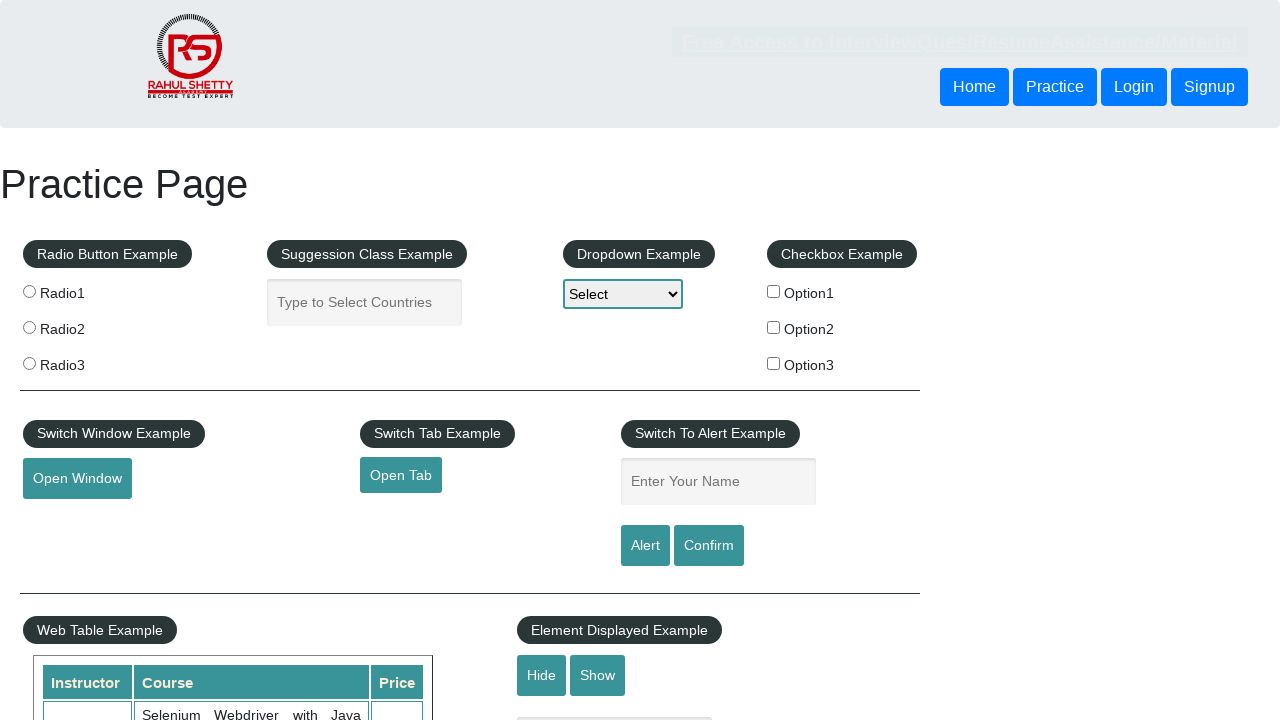

Verified footer link 16 has valid href attribute
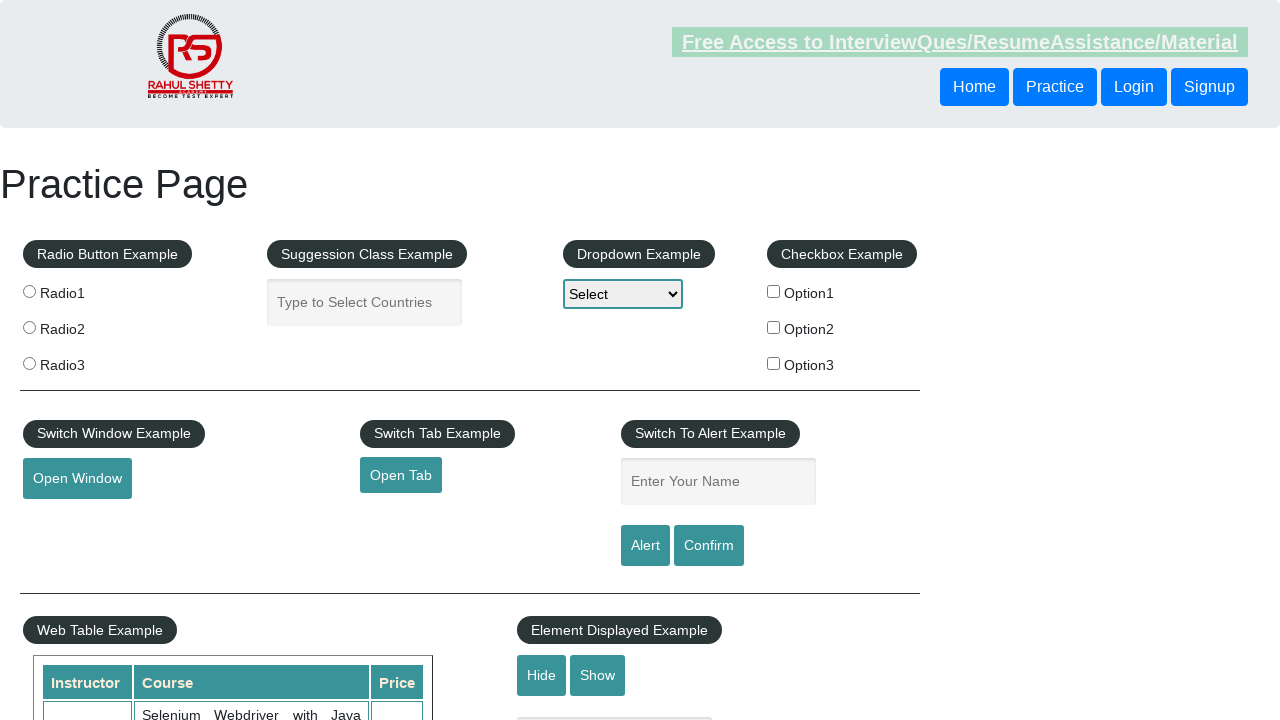

Verified footer link 17 has valid href attribute
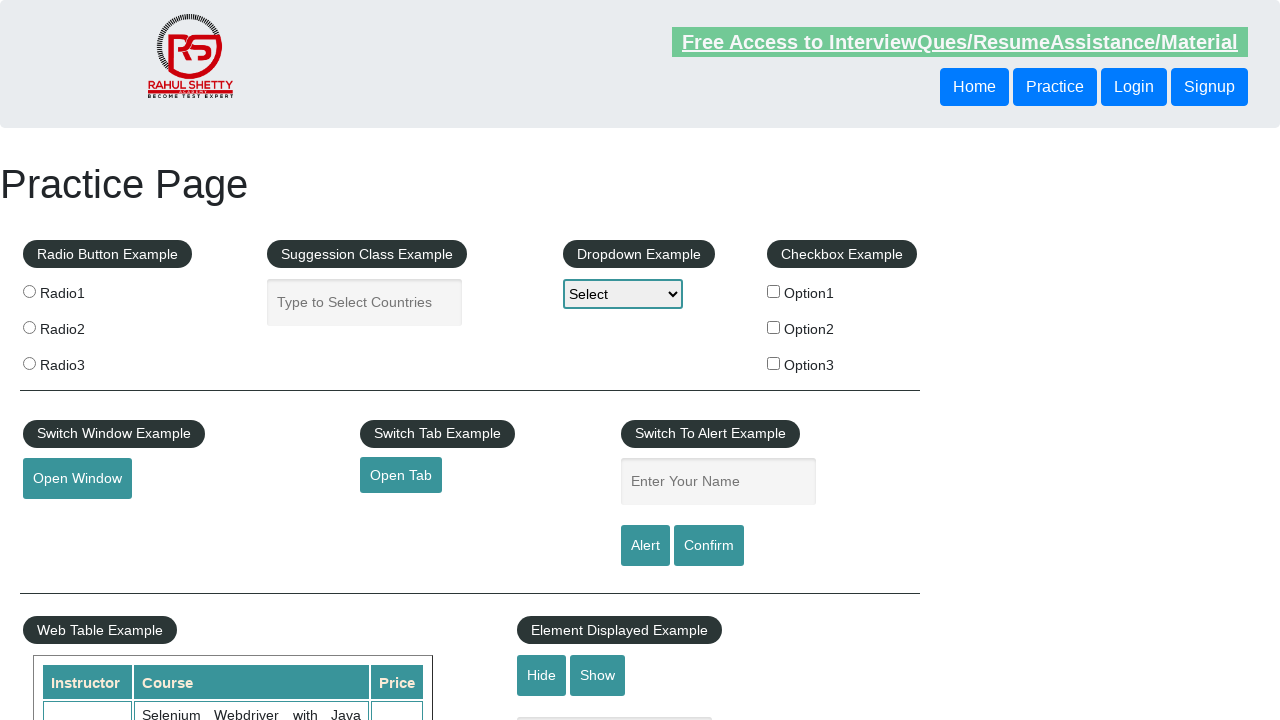

Verified footer link 18 has valid href attribute
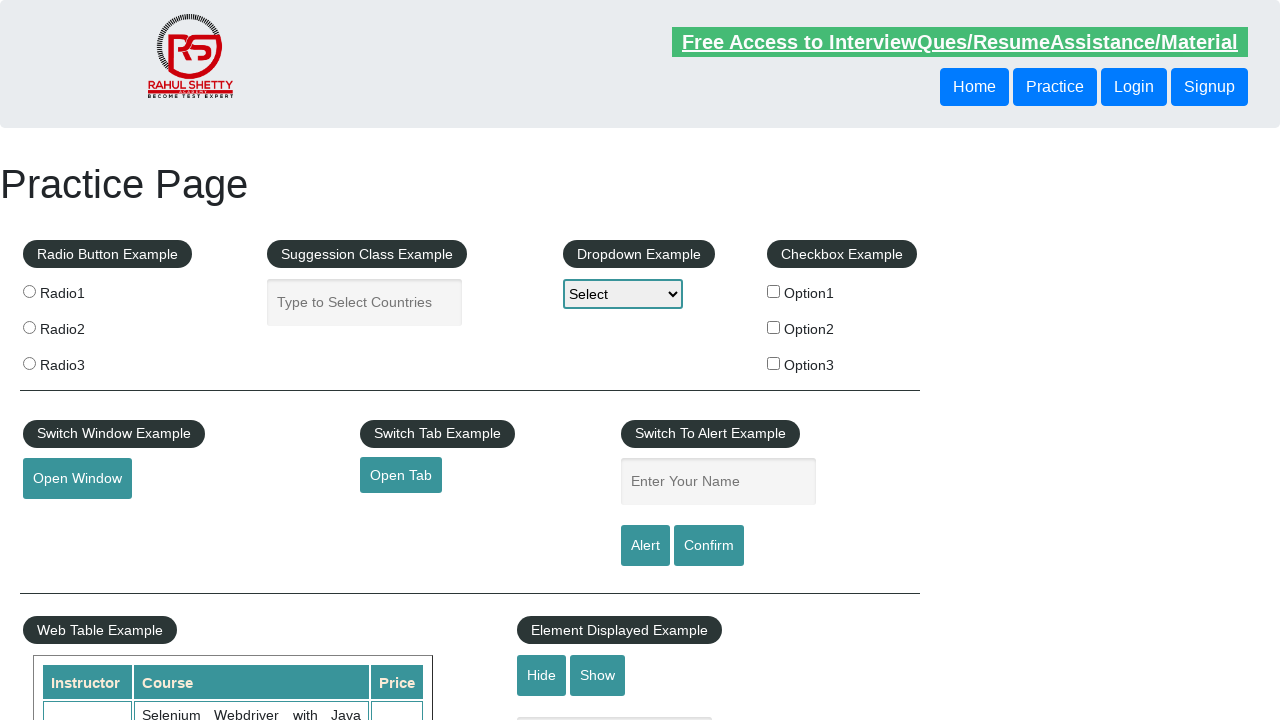

Verified footer link 19 has valid href attribute
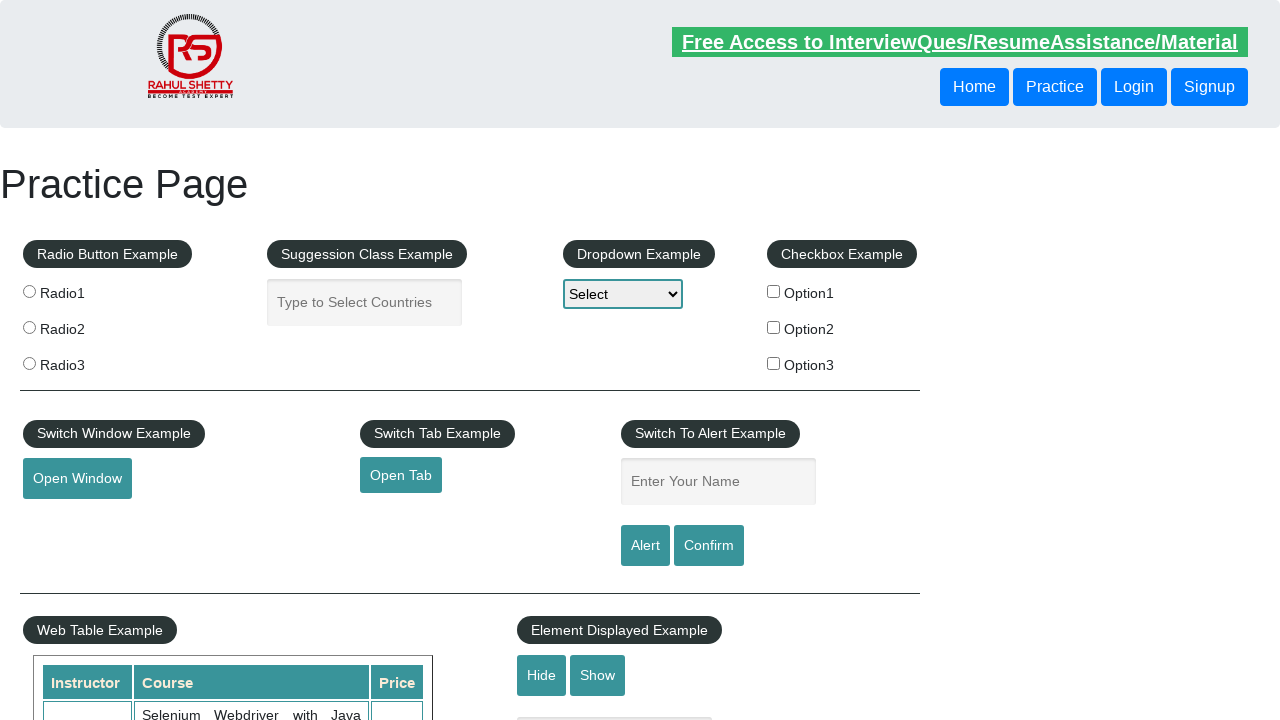

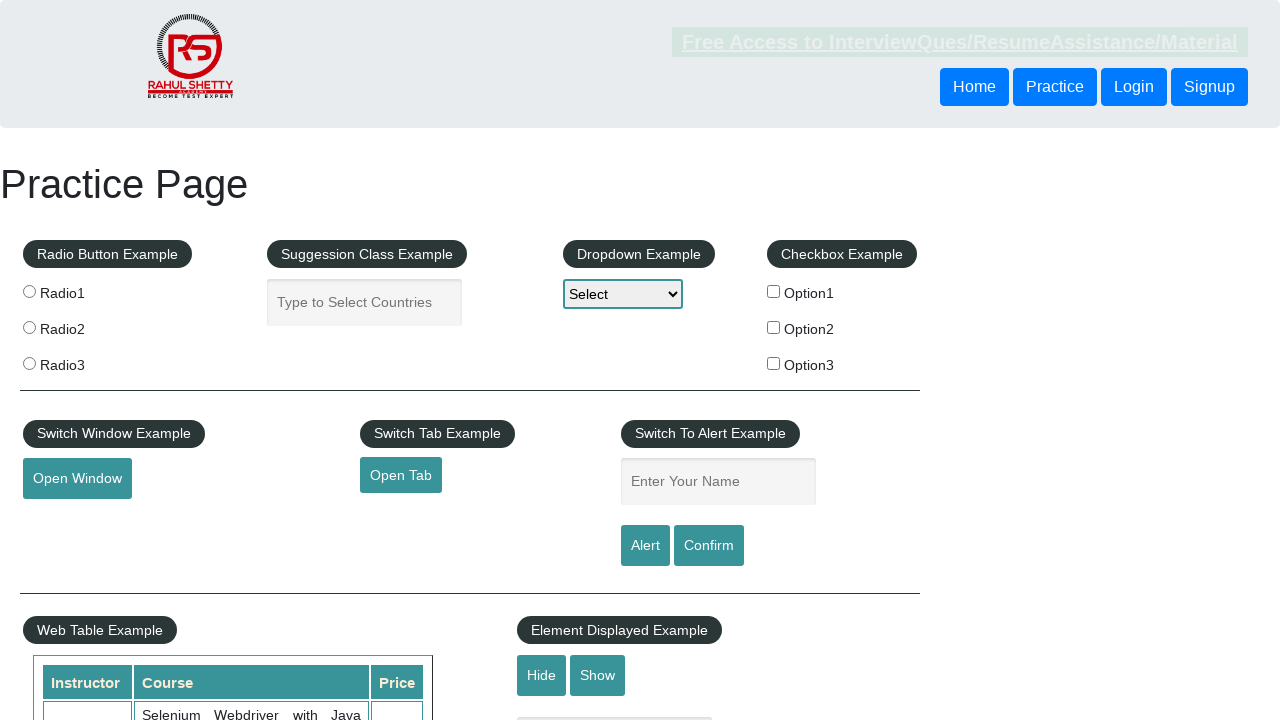